Tests website accessibility and responsiveness by loading the page at multiple screen resolutions

Starting URL: https://fabilus.gitlab.io/frisorhemsida/

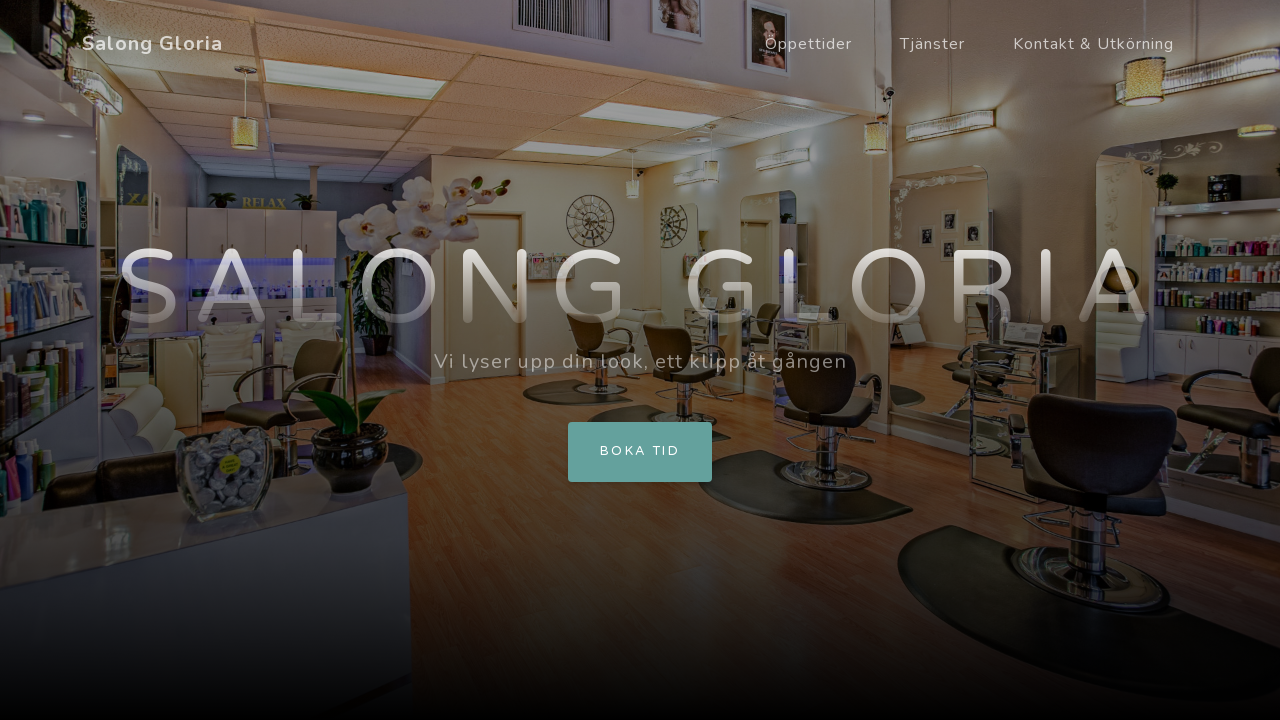

Set viewport to 1024x768 resolution
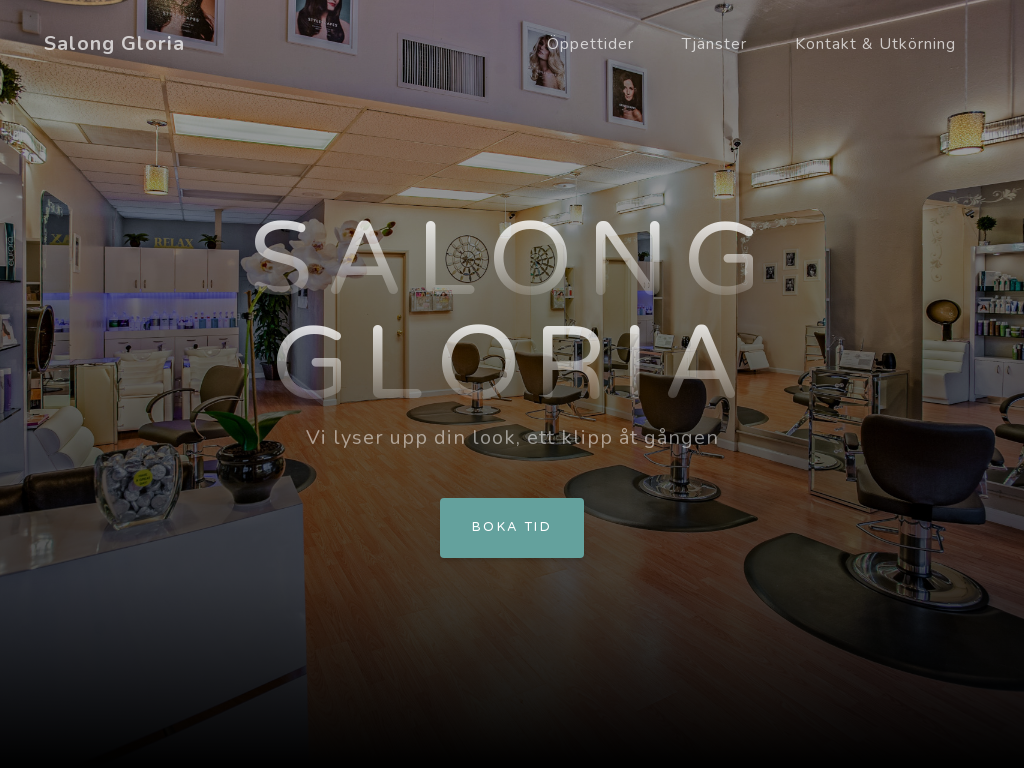

Page loaded and adjusted to 1024x768 viewport
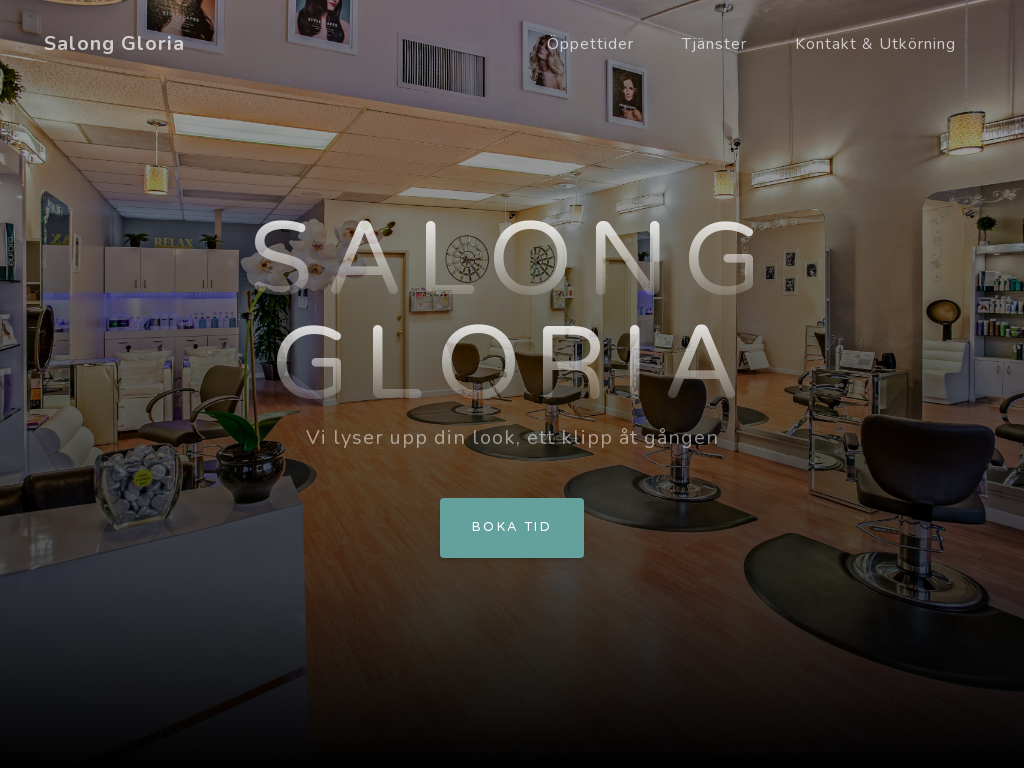

Set viewport to 1280x800 resolution
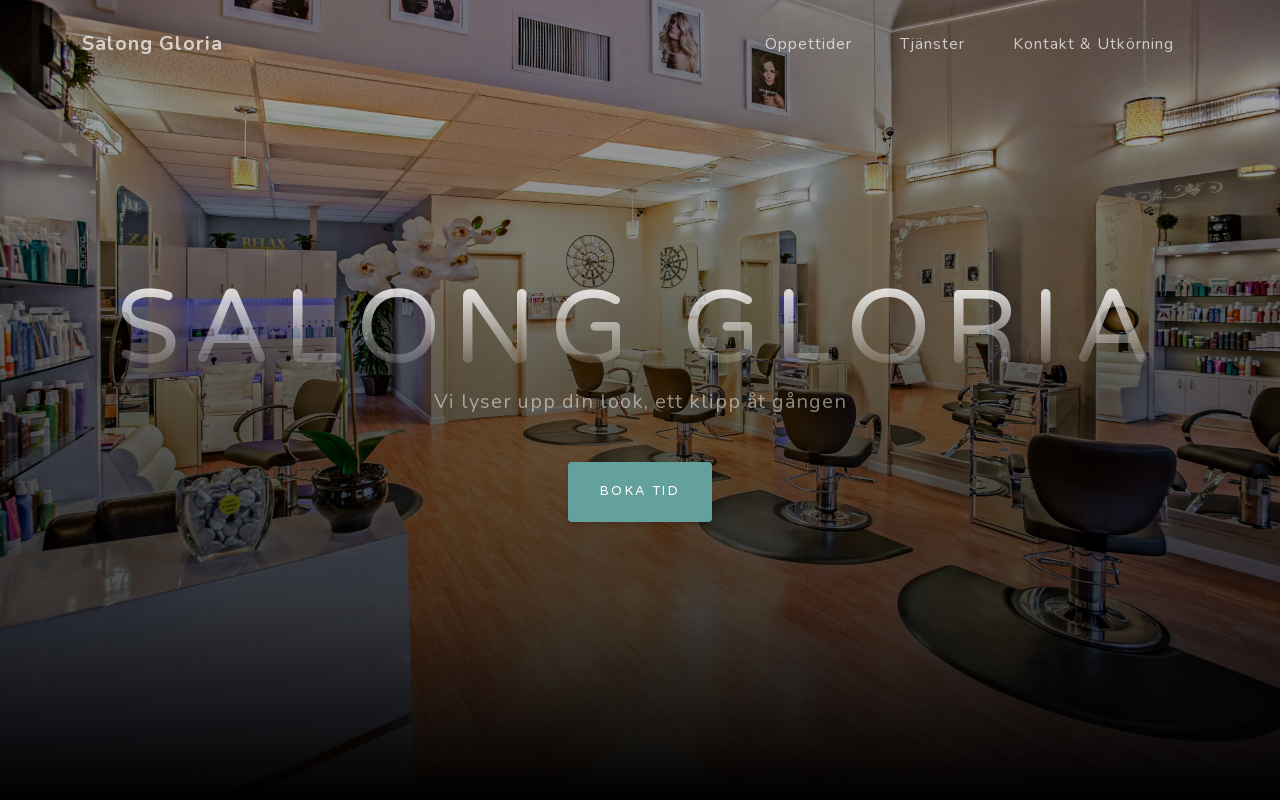

Page loaded and adjusted to 1280x800 viewport
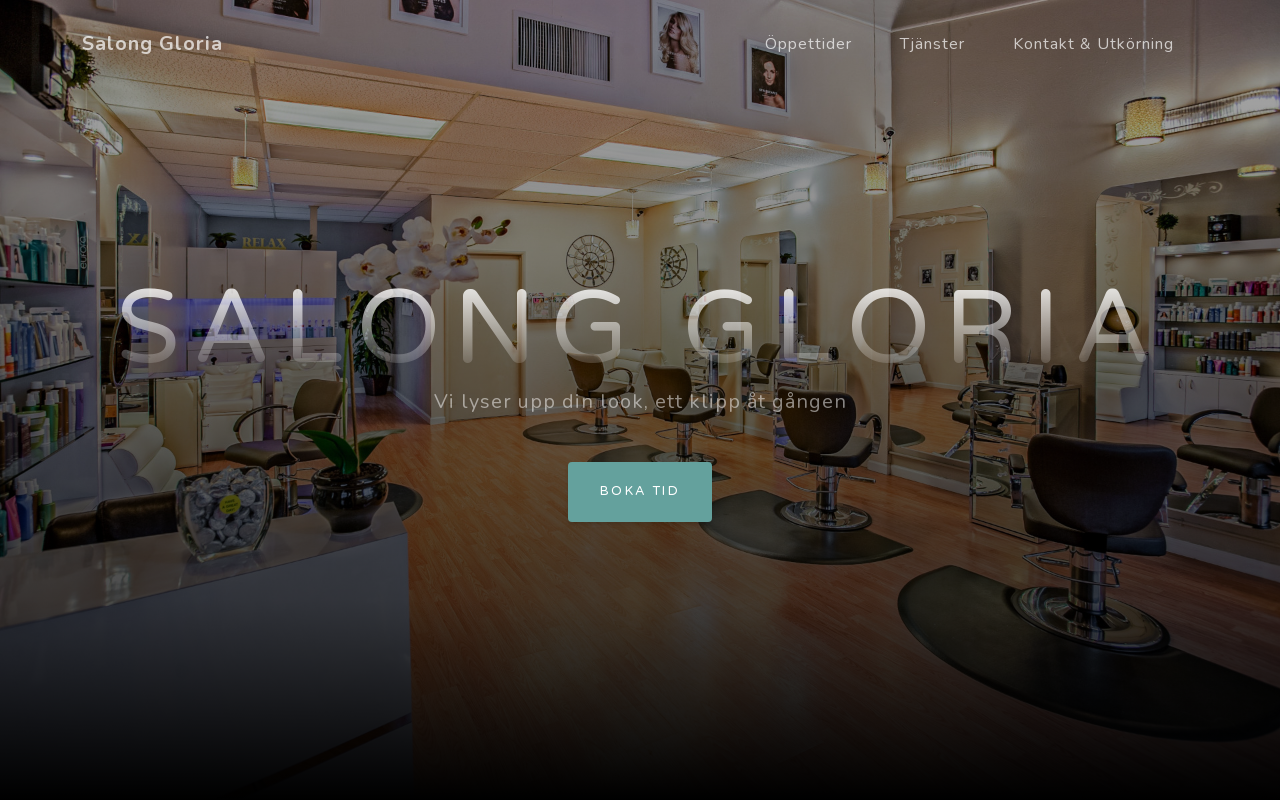

Set viewport to 1366x768 resolution
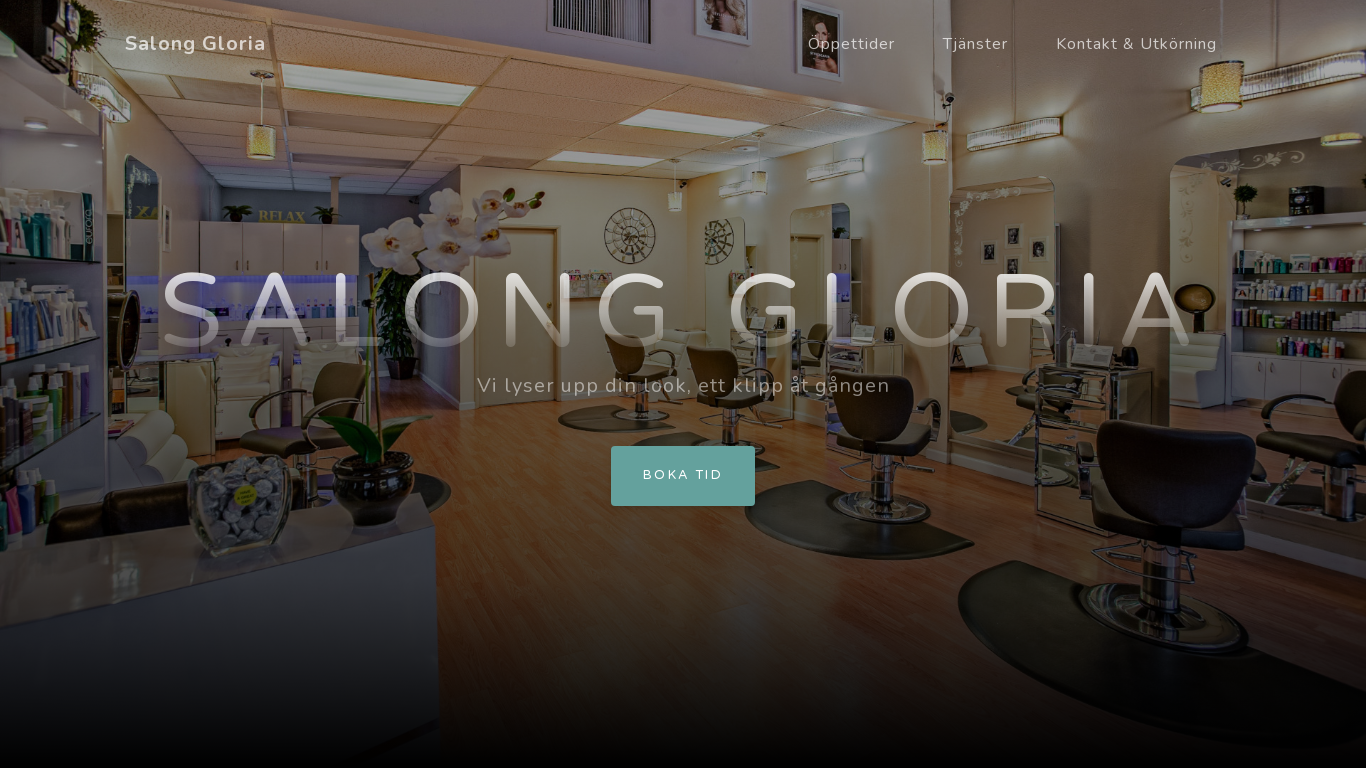

Page loaded and adjusted to 1366x768 viewport
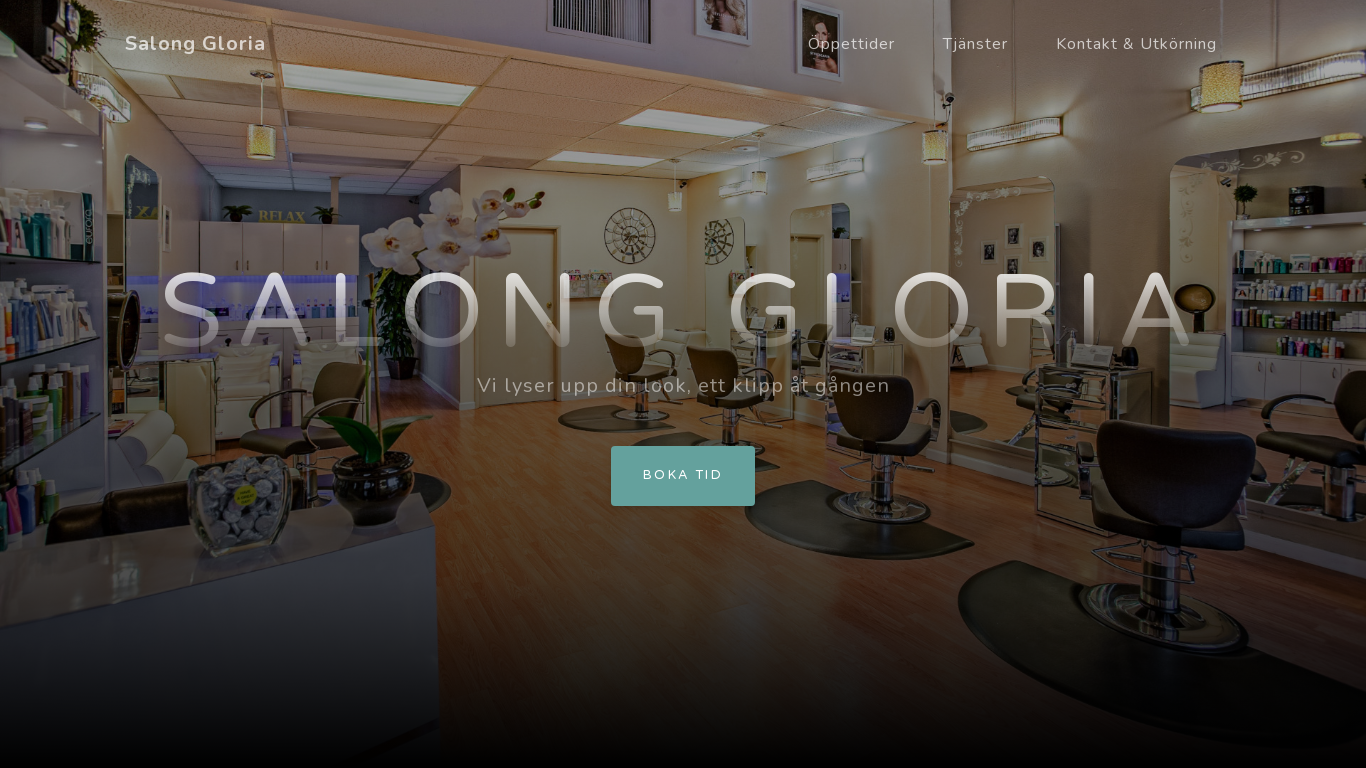

Set viewport to 1920x1080 resolution
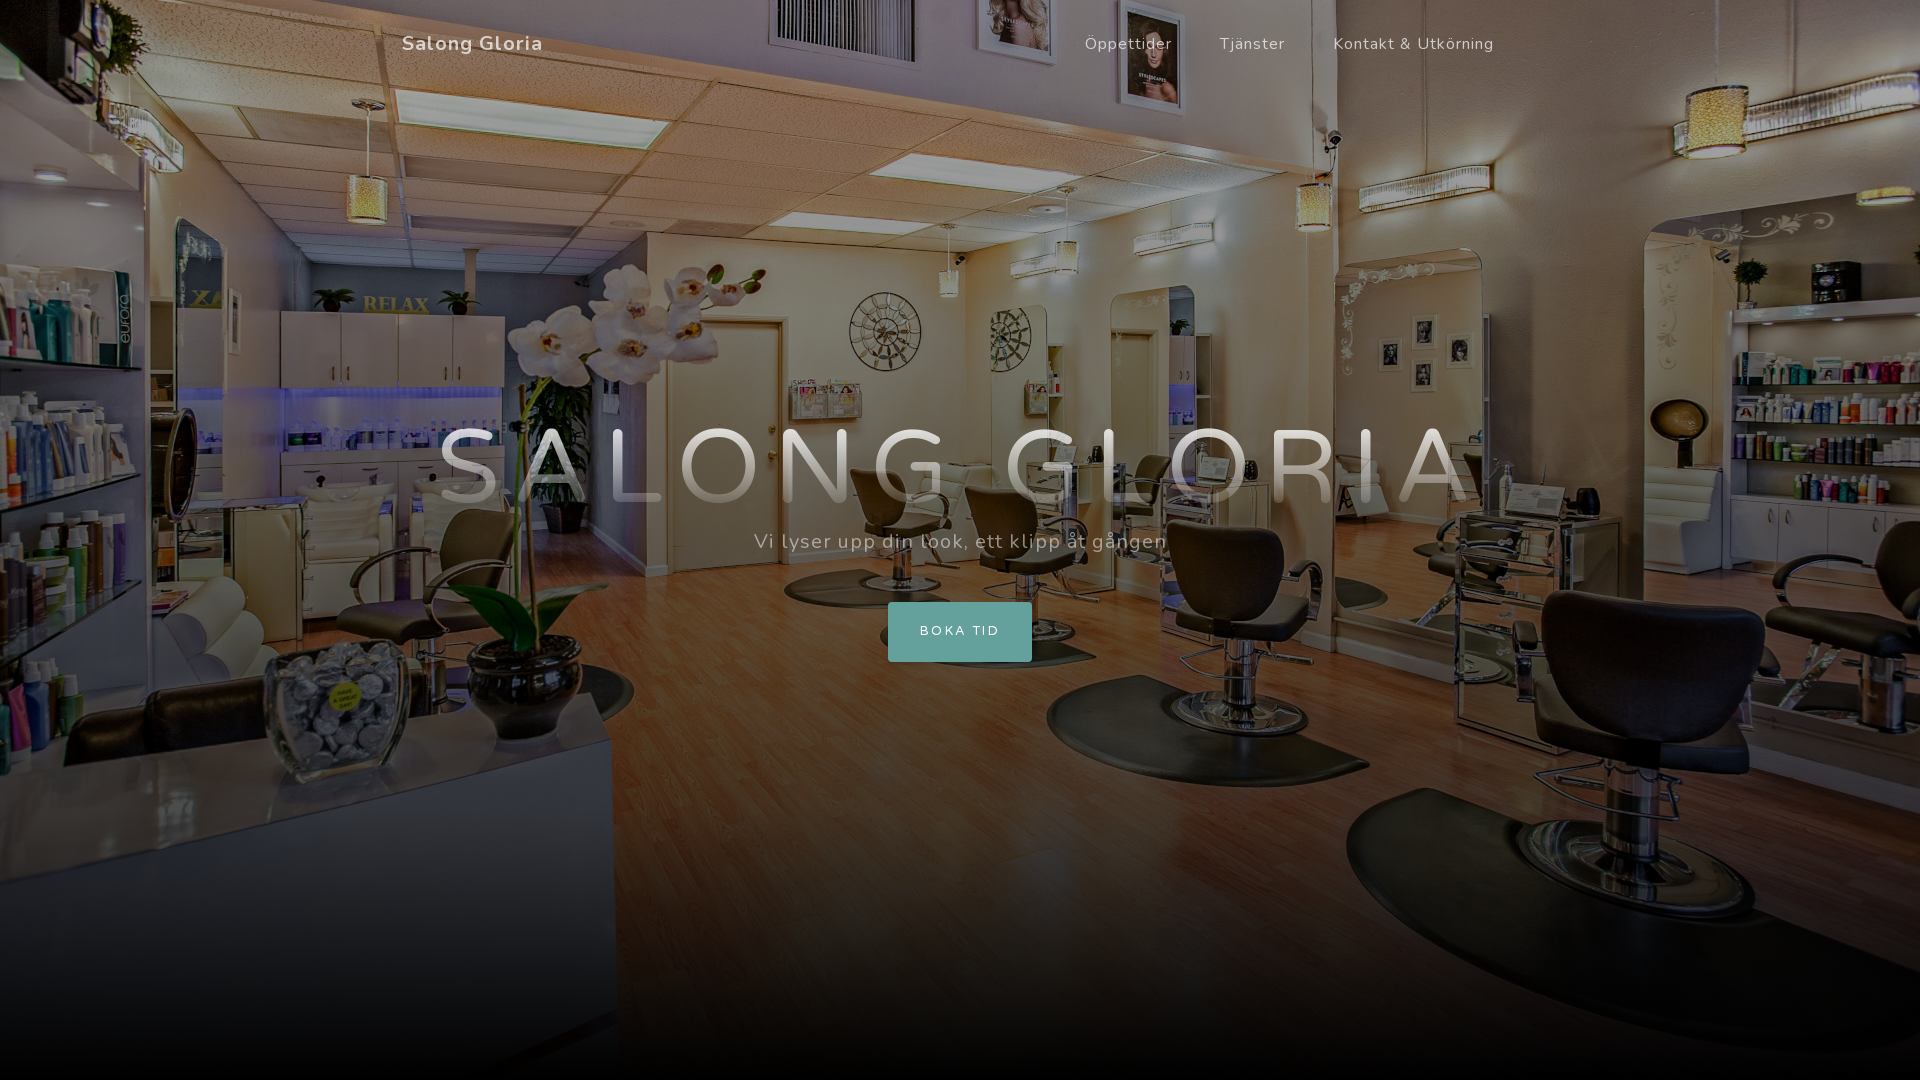

Page loaded and adjusted to 1920x1080 viewport
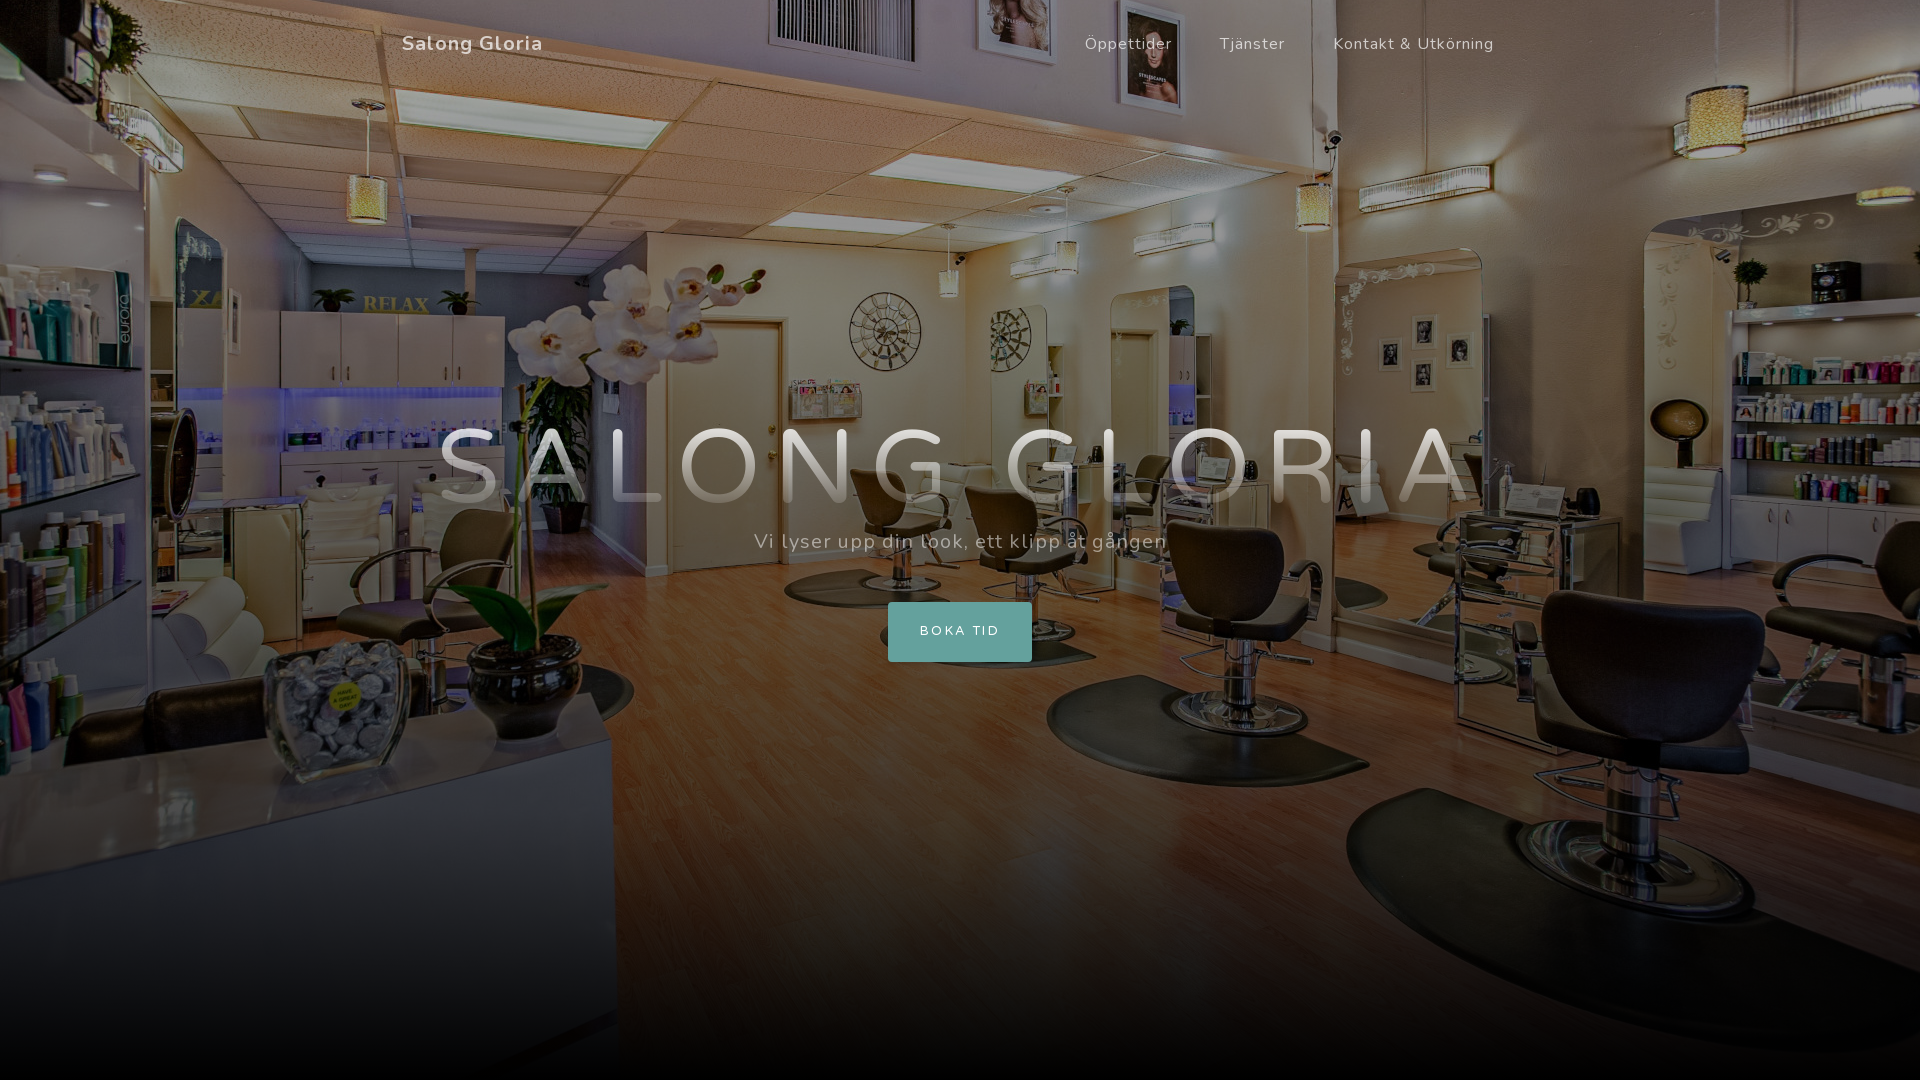

Set viewport to 2560x1440 resolution
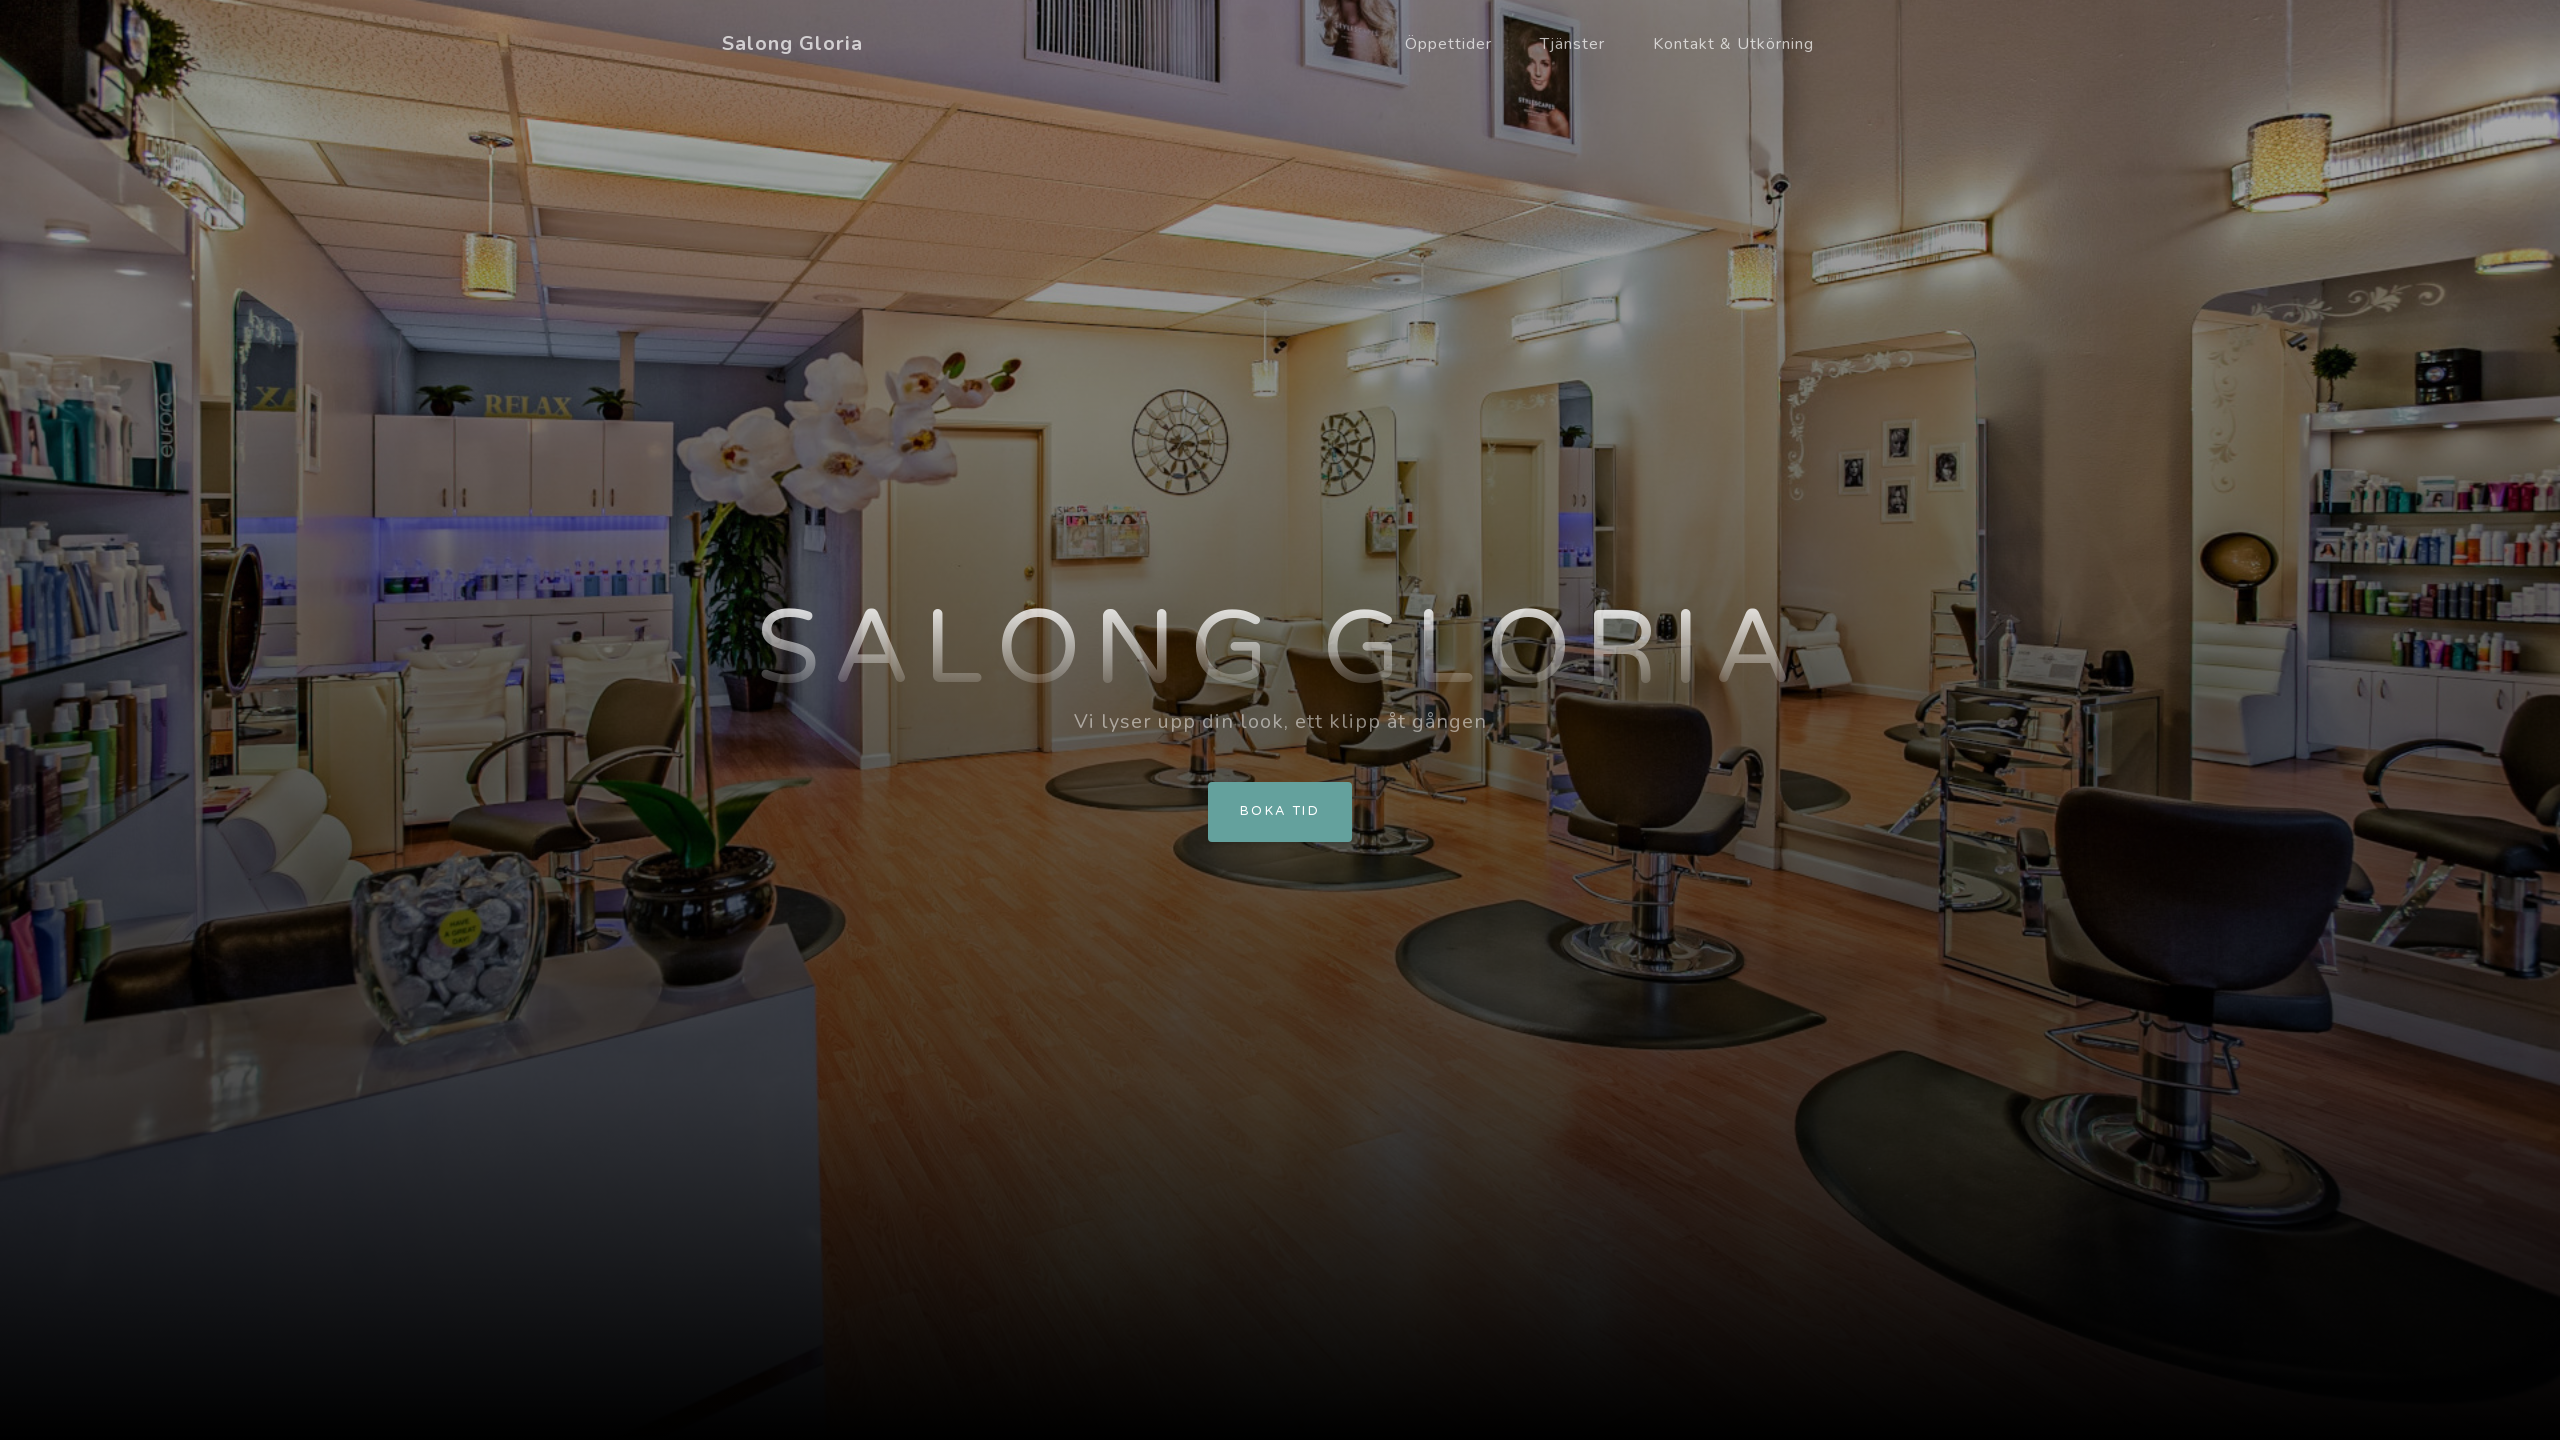

Page loaded and adjusted to 2560x1440 viewport
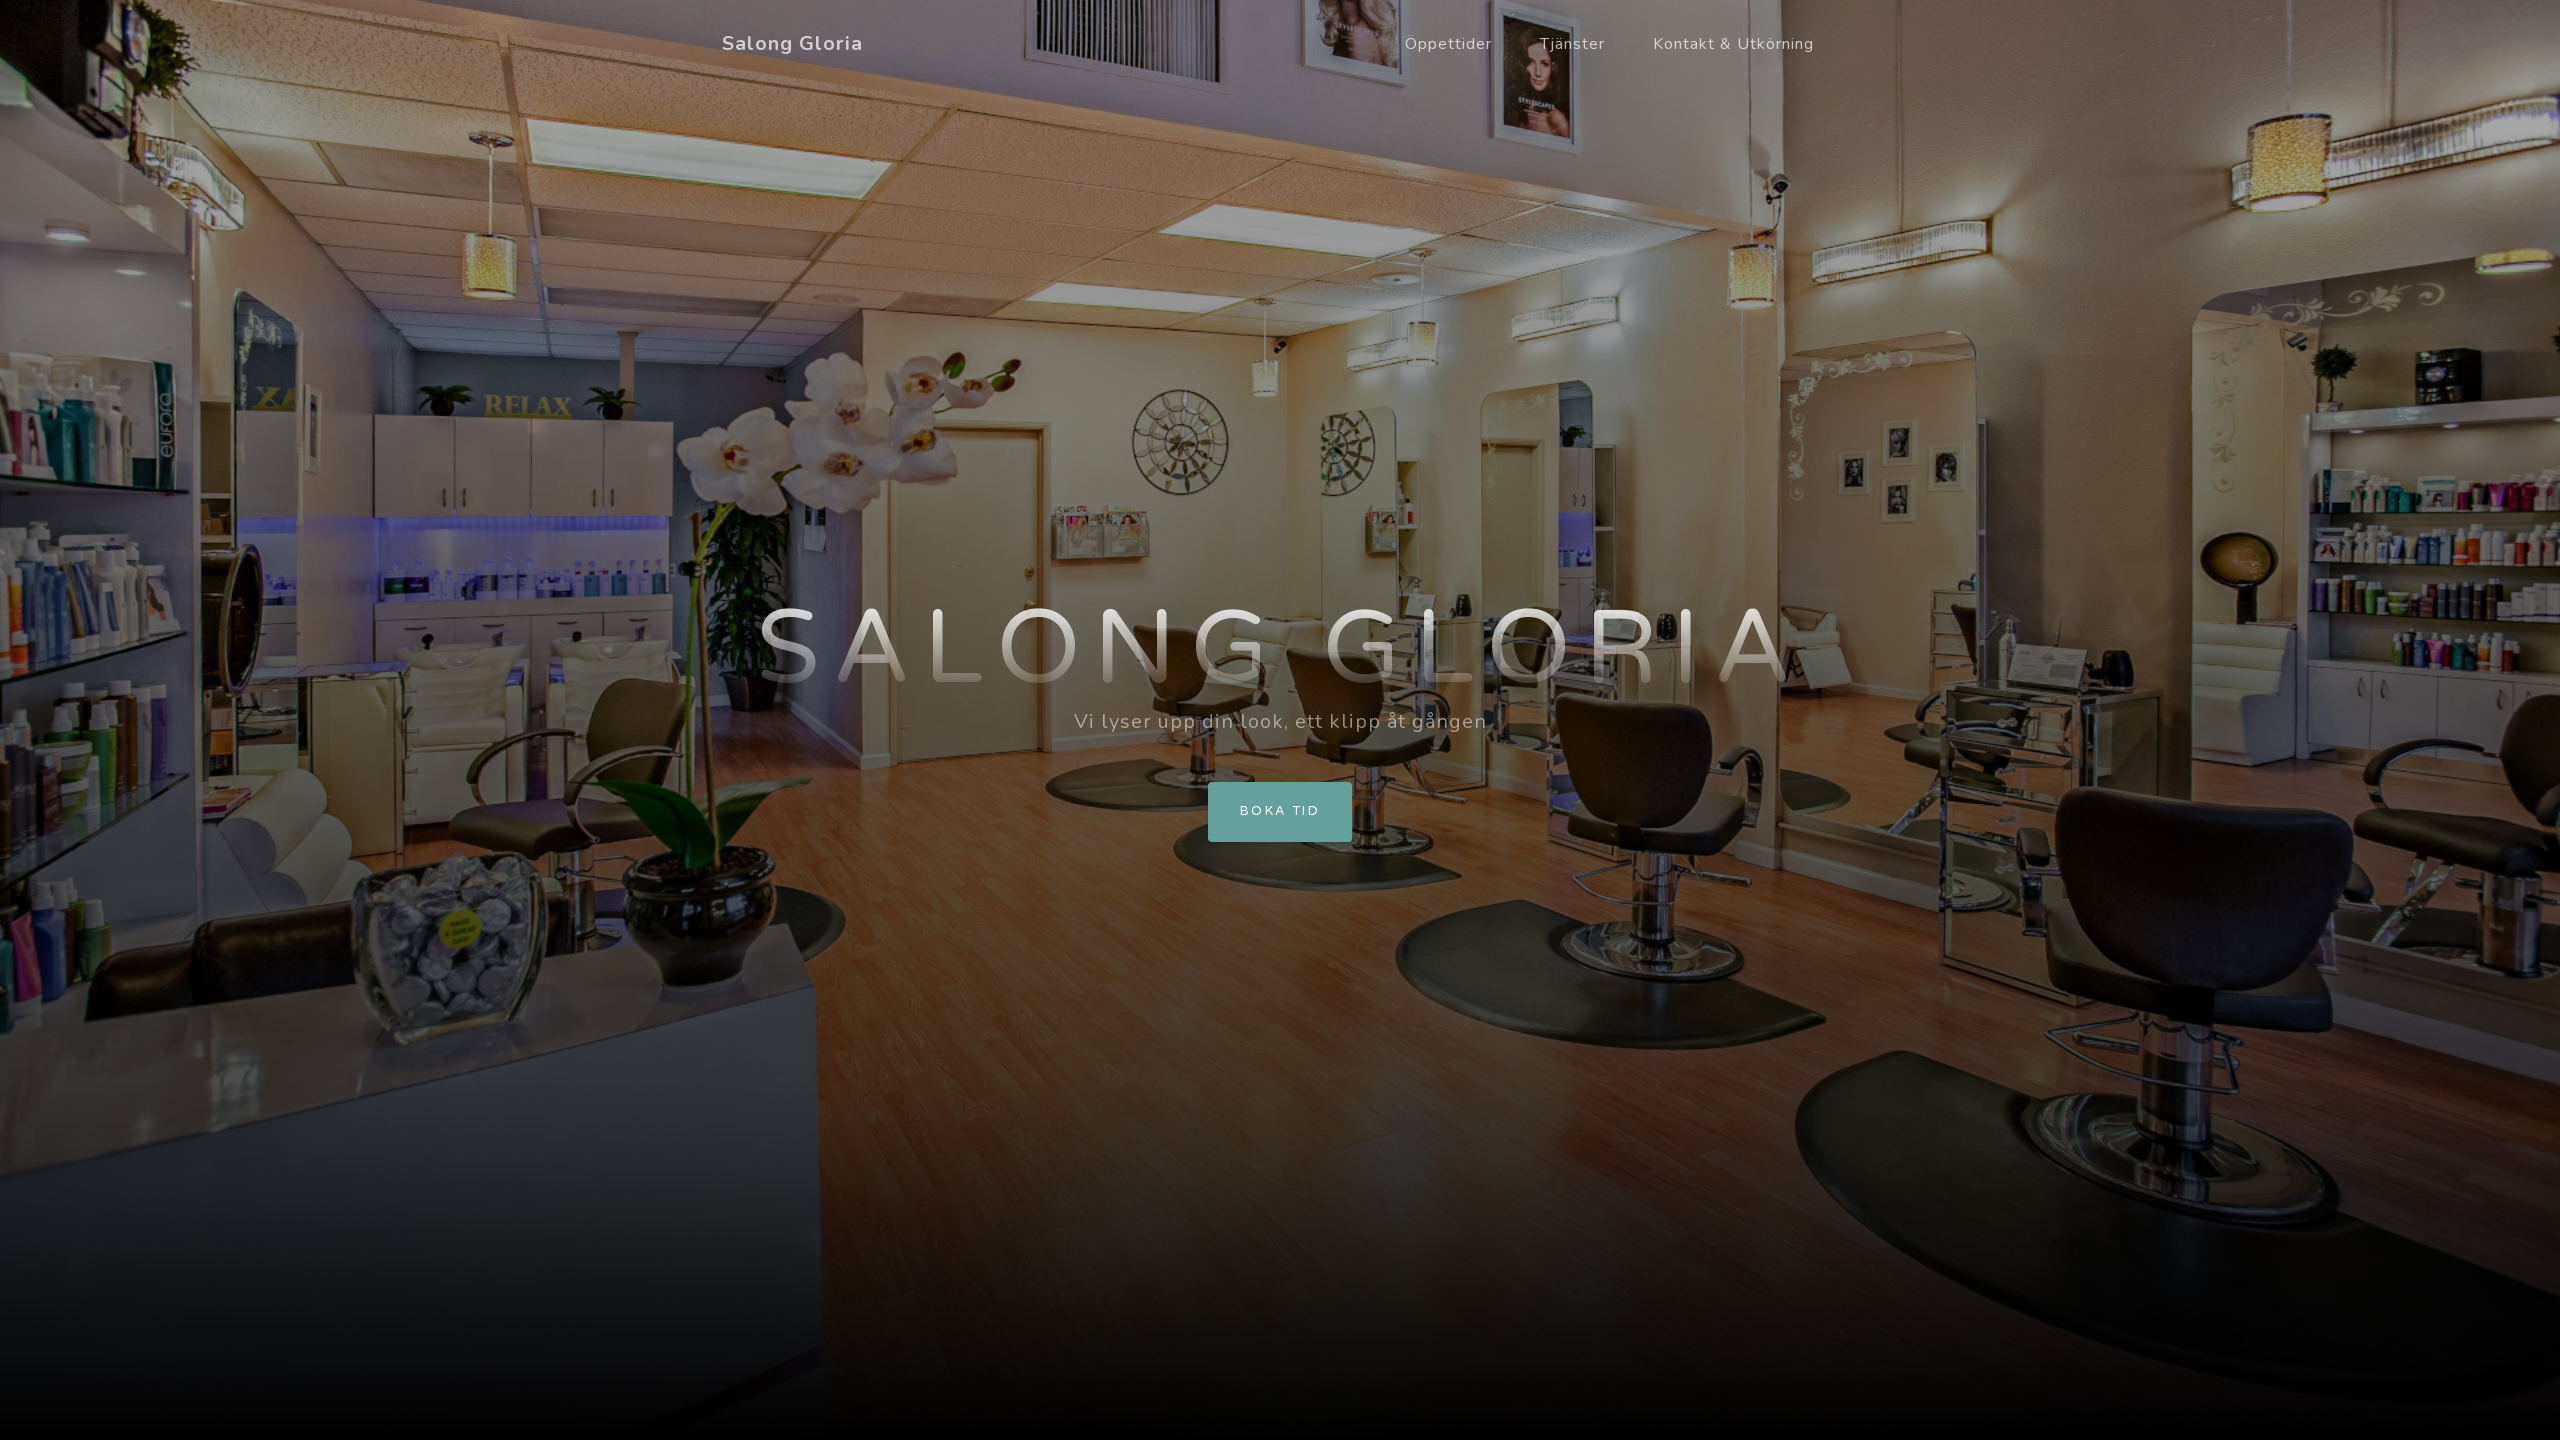

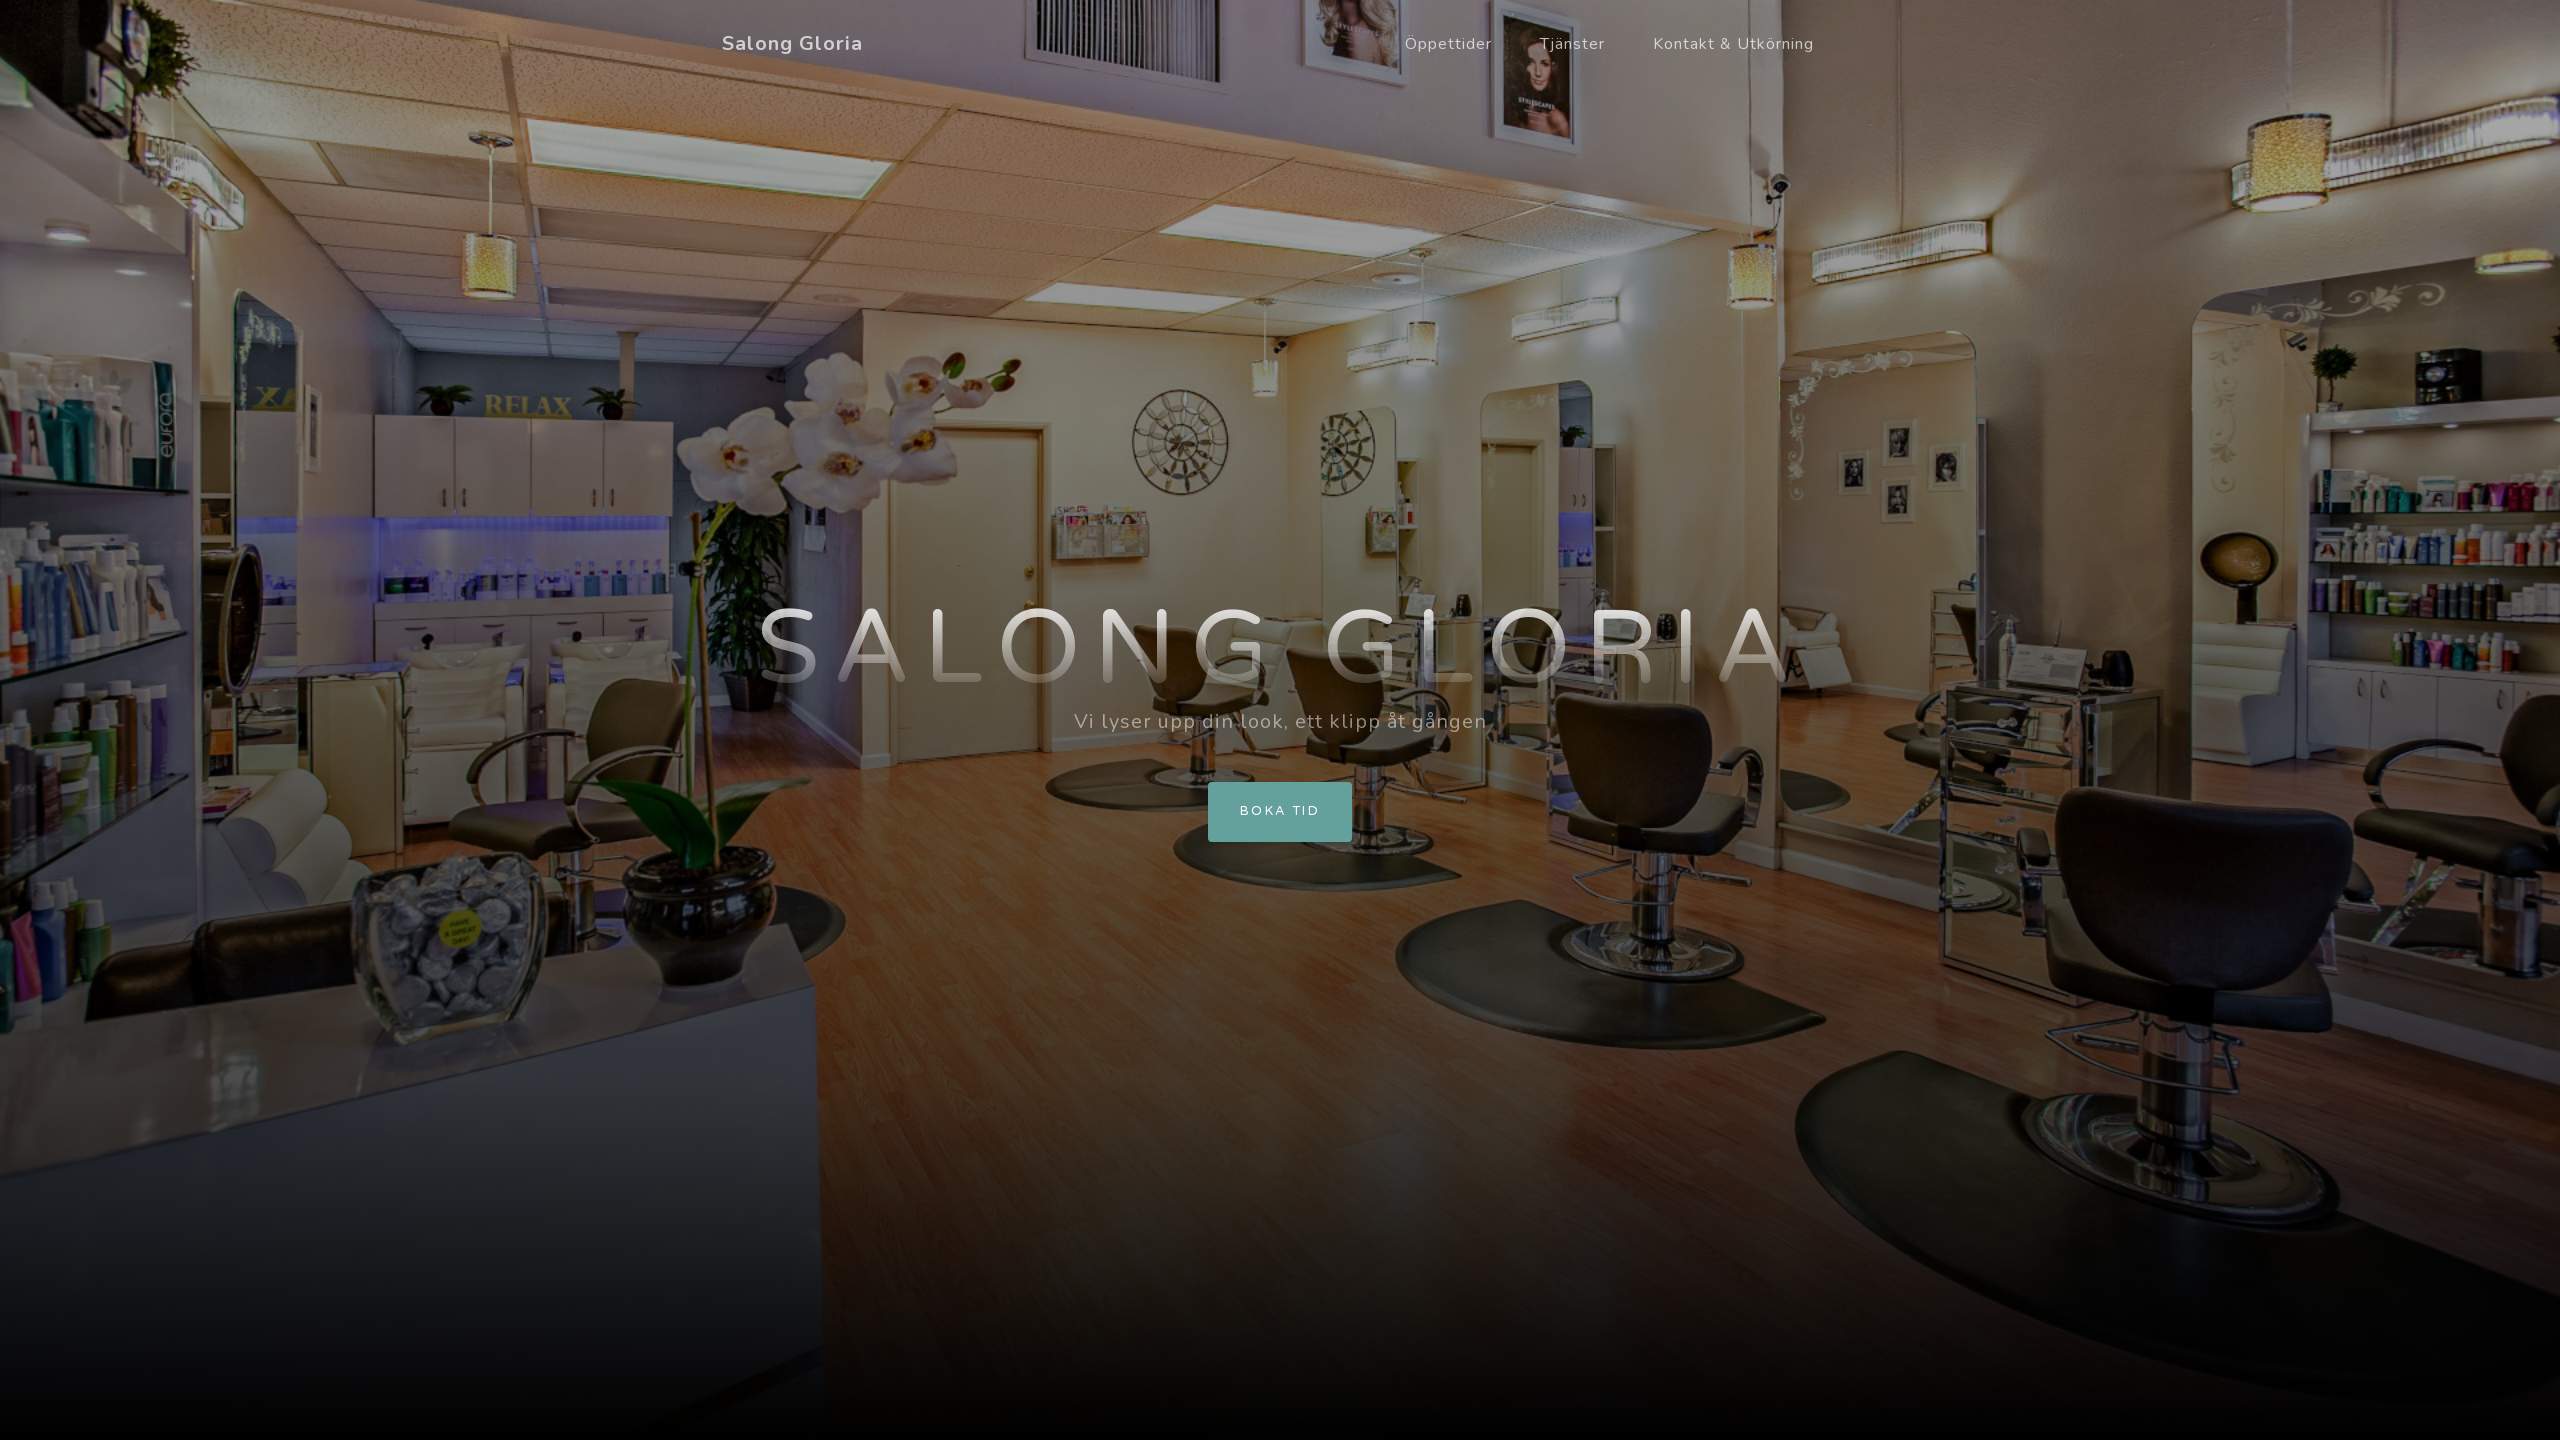